Tests single select dropdown by selecting items by index and visible text

Starting URL: http://antoniotrindade.com.br/treinoautomacao/elementsweb.html

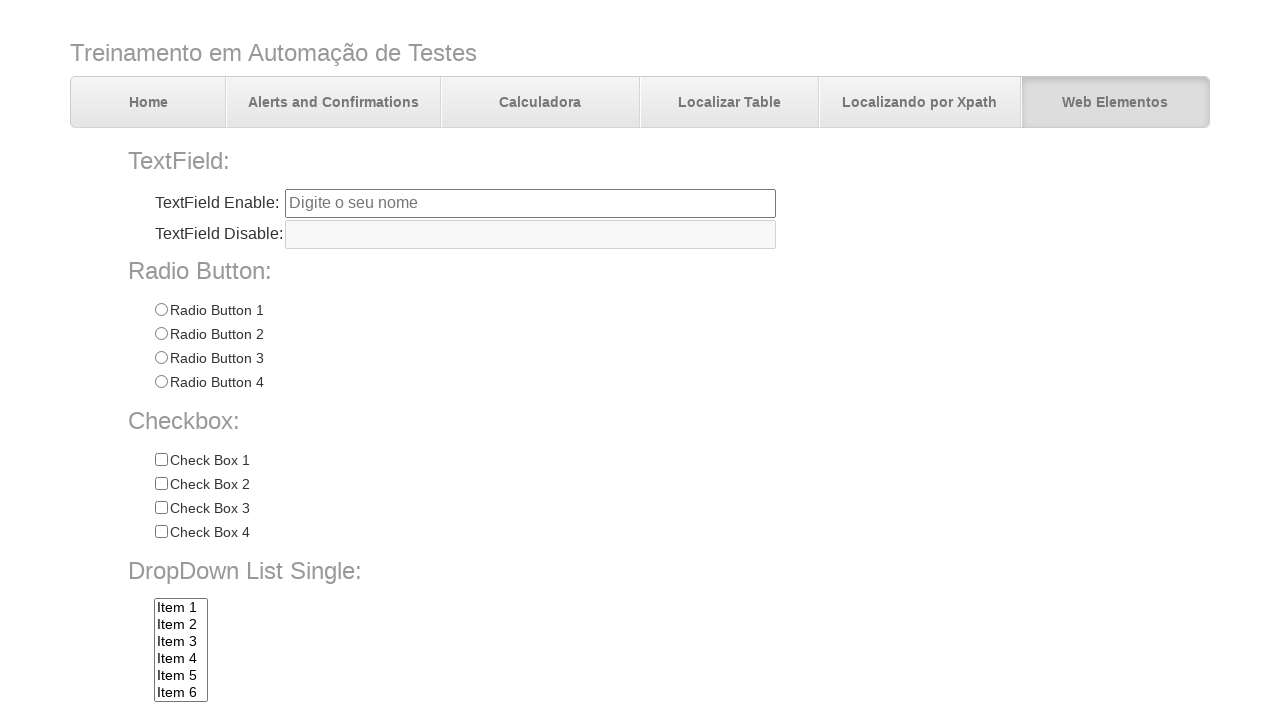

Selected first item (index 0) from single select dropdown on select[name='dropdownlist']
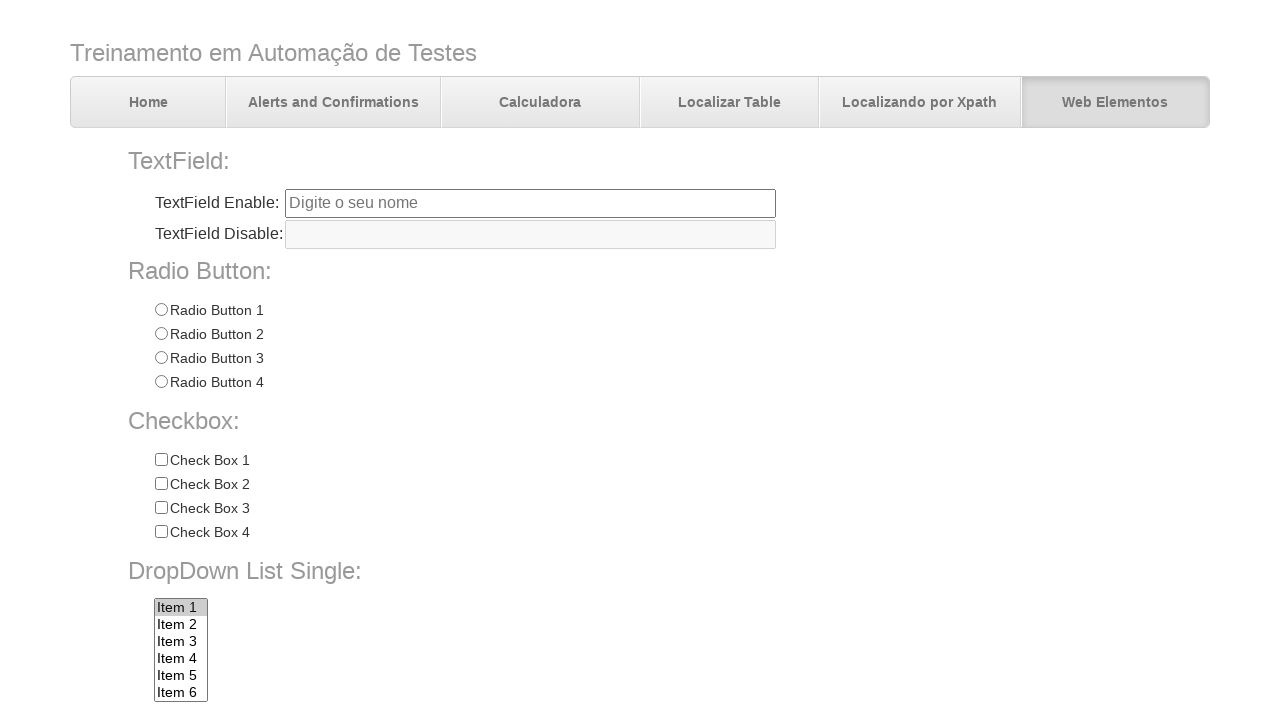

Verified that Item 1 is selected in dropdown
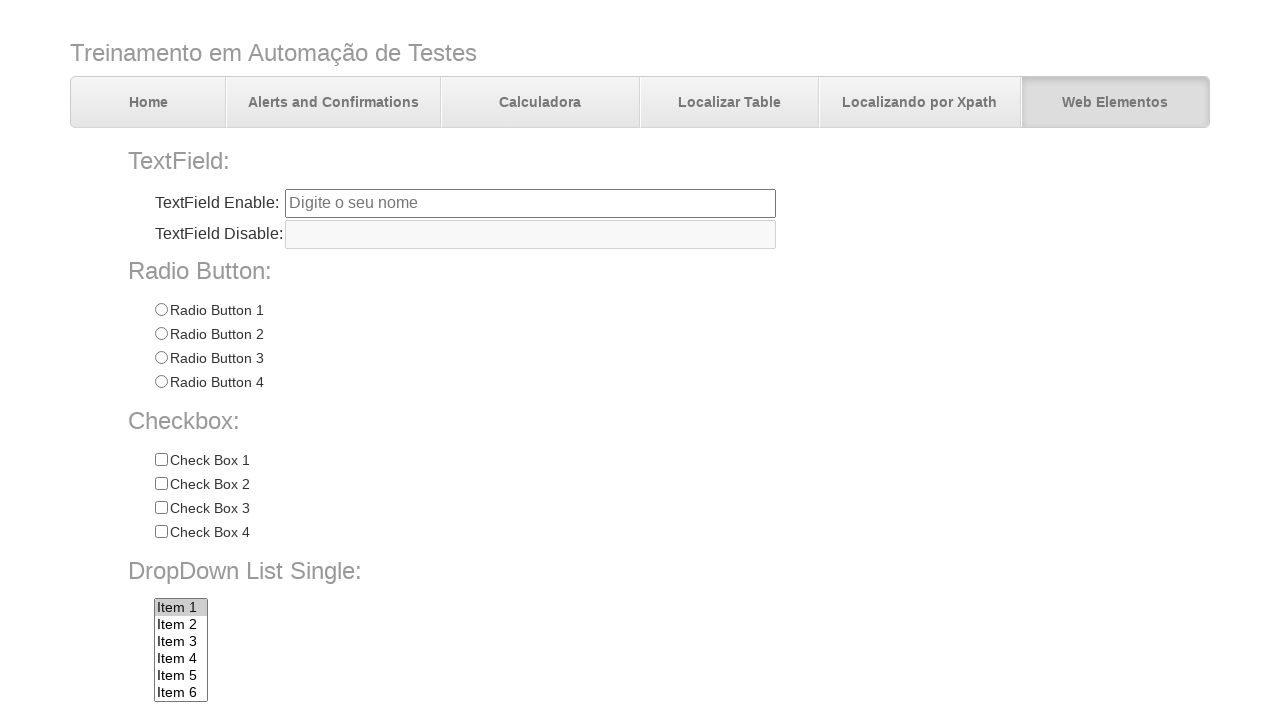

Selected Item 7 by visible text from single select dropdown on select[name='dropdownlist']
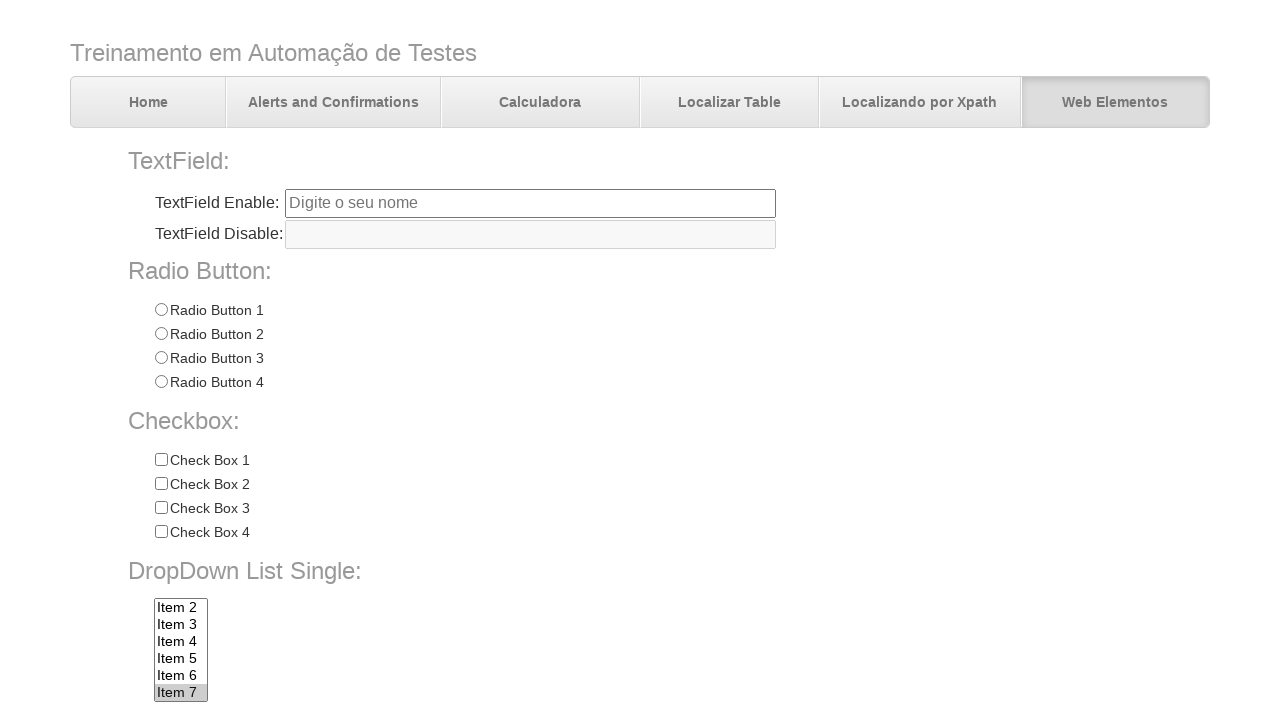

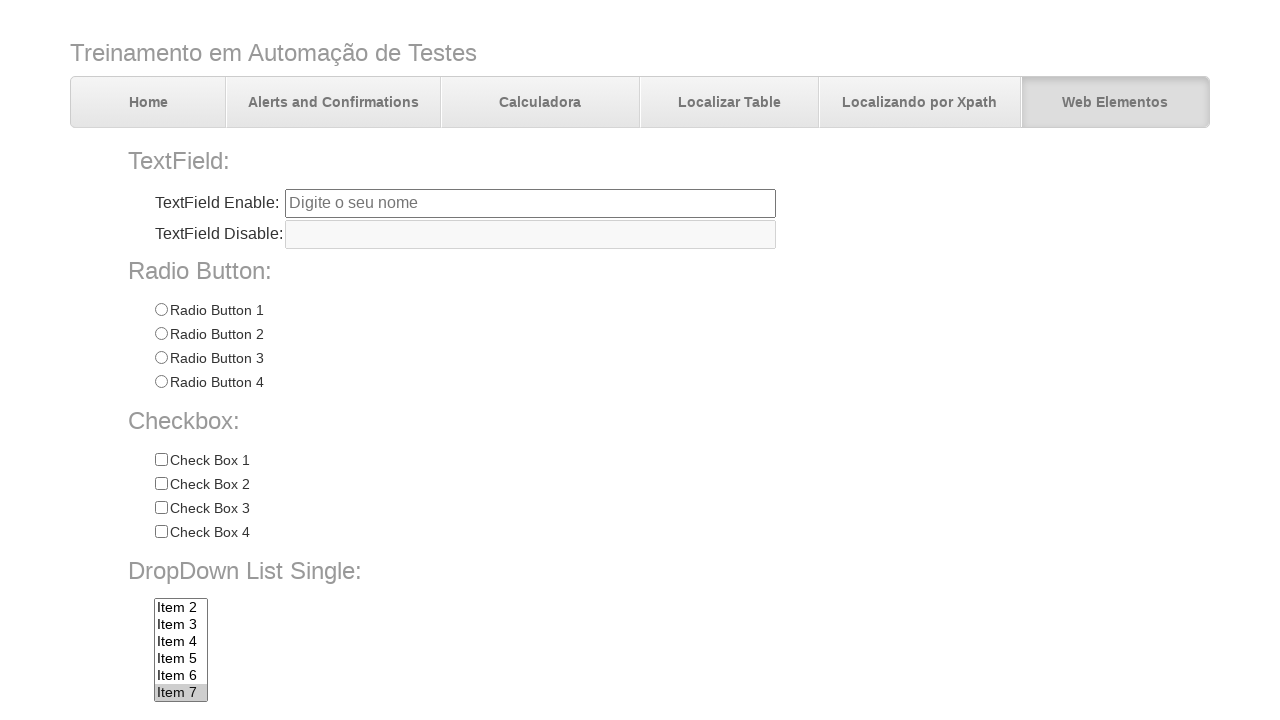